Tests dynamic controls functionality by clicking a checkbox, removing it via button click, verifying it's gone, then enabling a disabled text input and verifying it becomes enabled.

Starting URL: http://the-internet.herokuapp.com/dynamic_controls

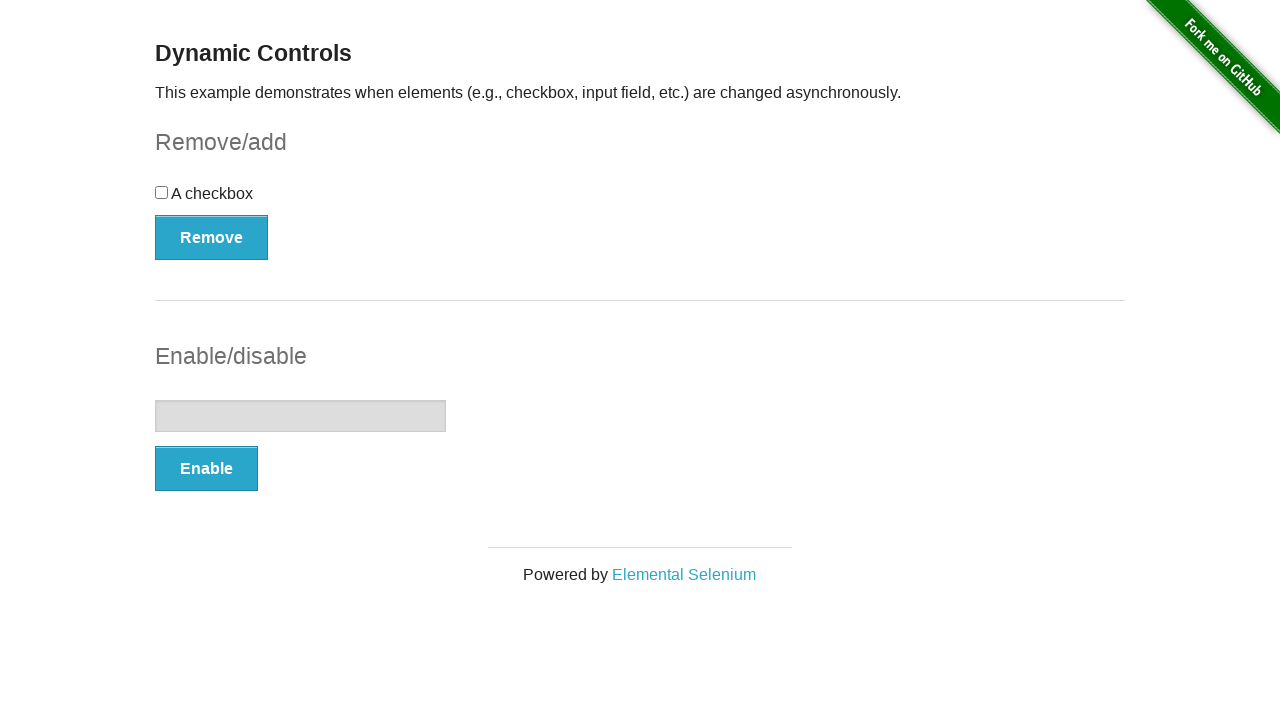

Clicked the checkbox at (162, 192) on input[type='checkbox']
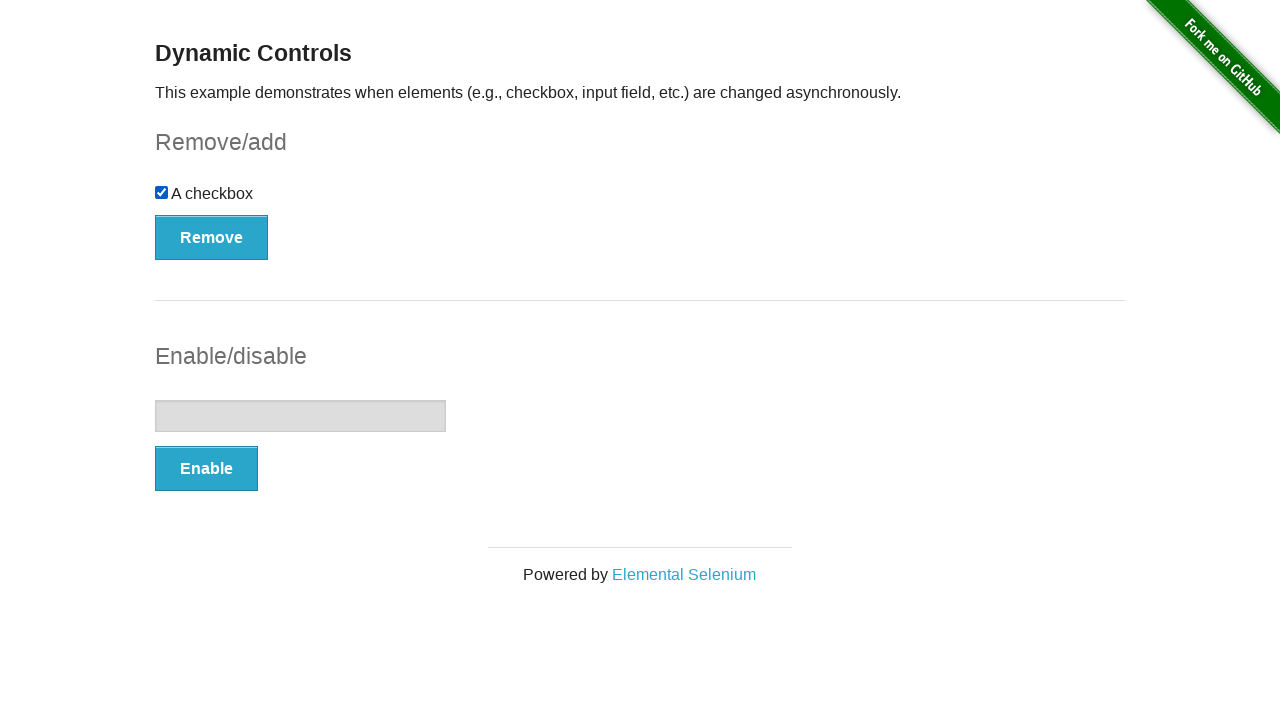

Clicked the Remove button to remove the checkbox at (212, 237) on button[type='button']
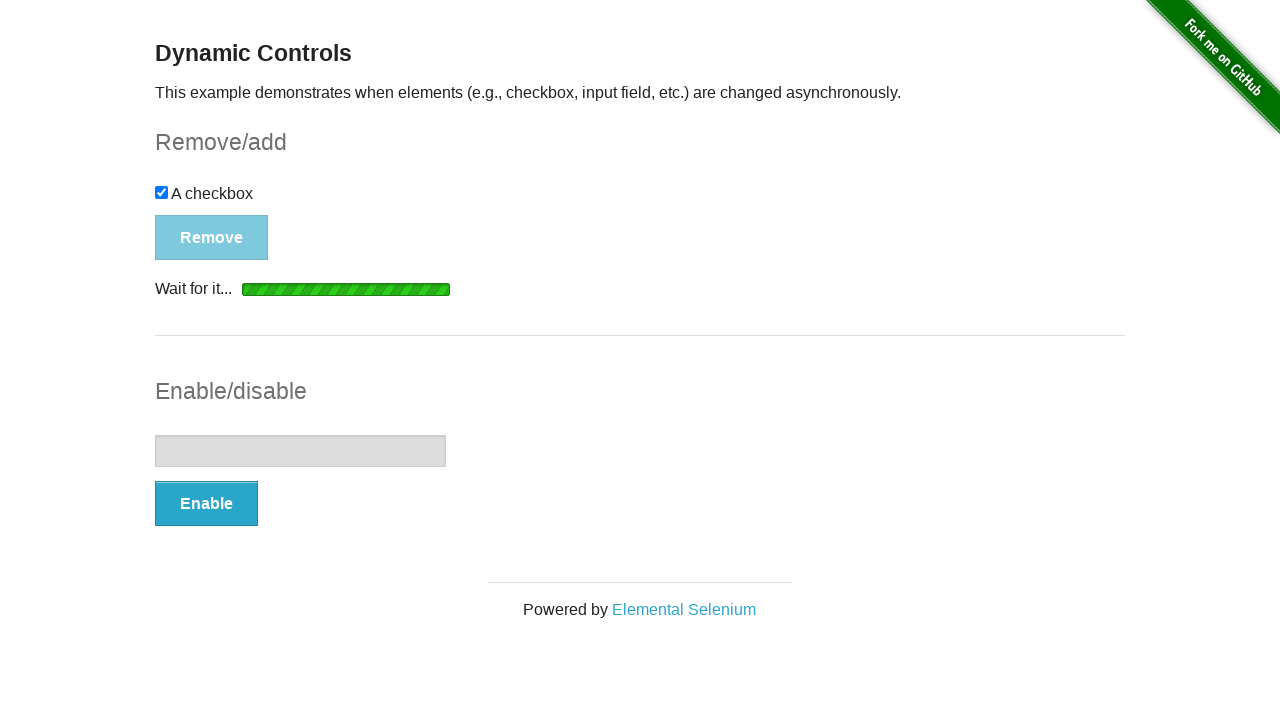

Waited for 'It's gone!' message to appear
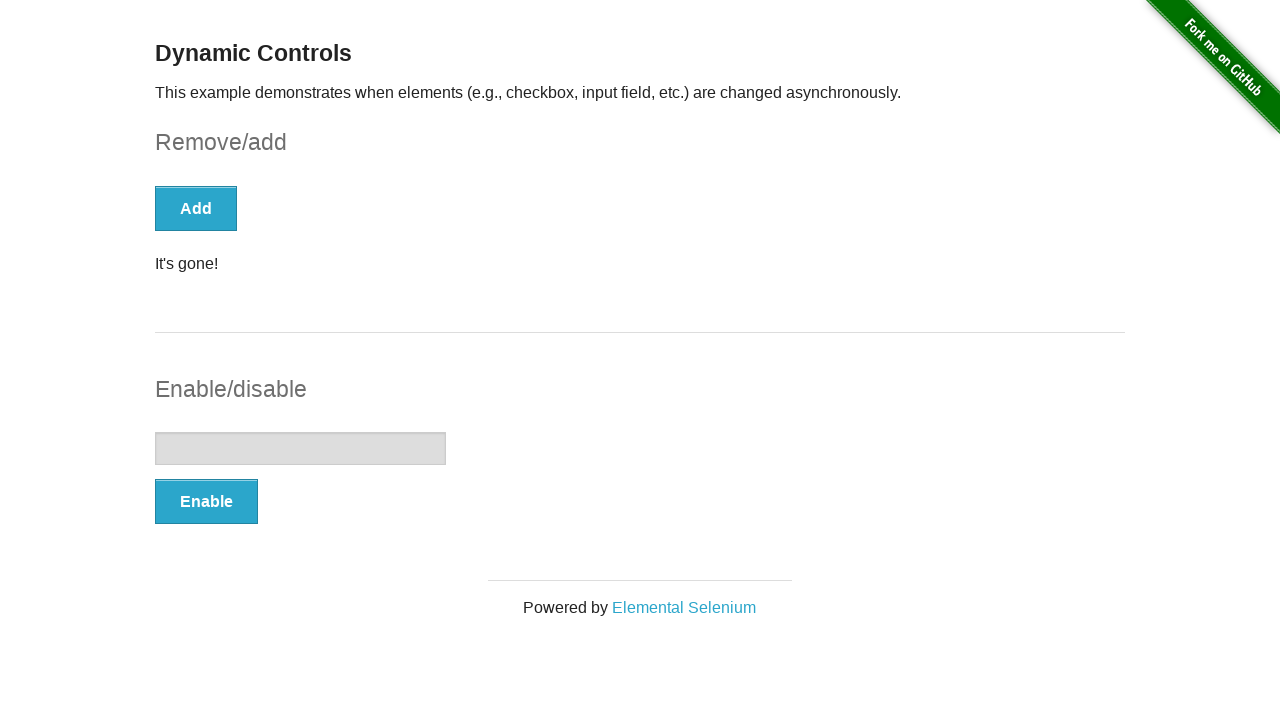

Verified checkbox is no longer present on the page
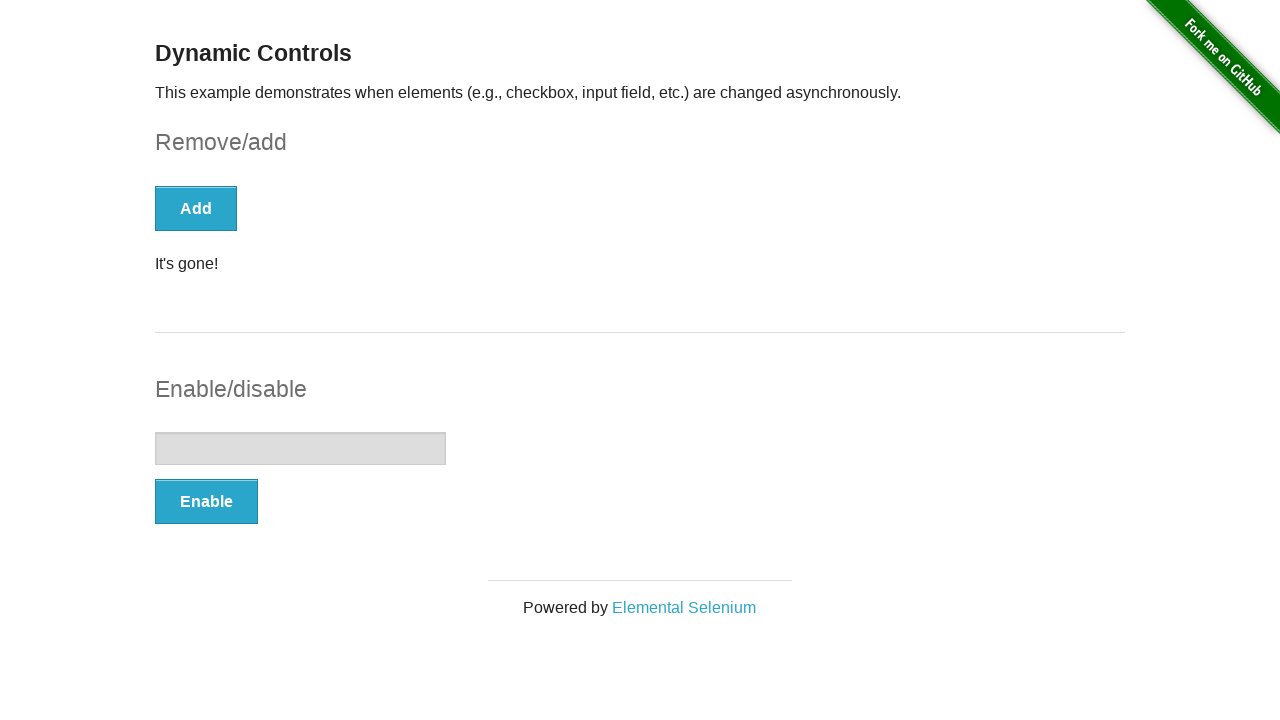

Verified text input is initially disabled
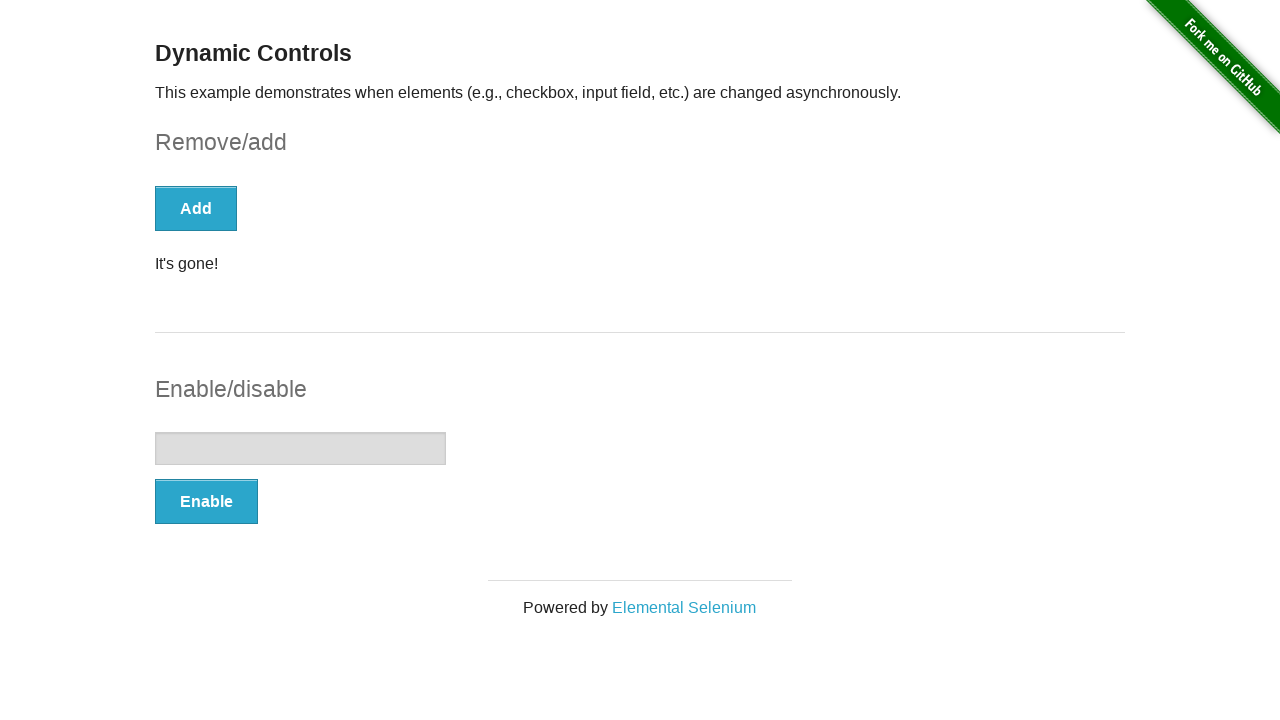

Clicked the Enable button to enable the text input at (206, 501) on button[onclick='swapInput()']
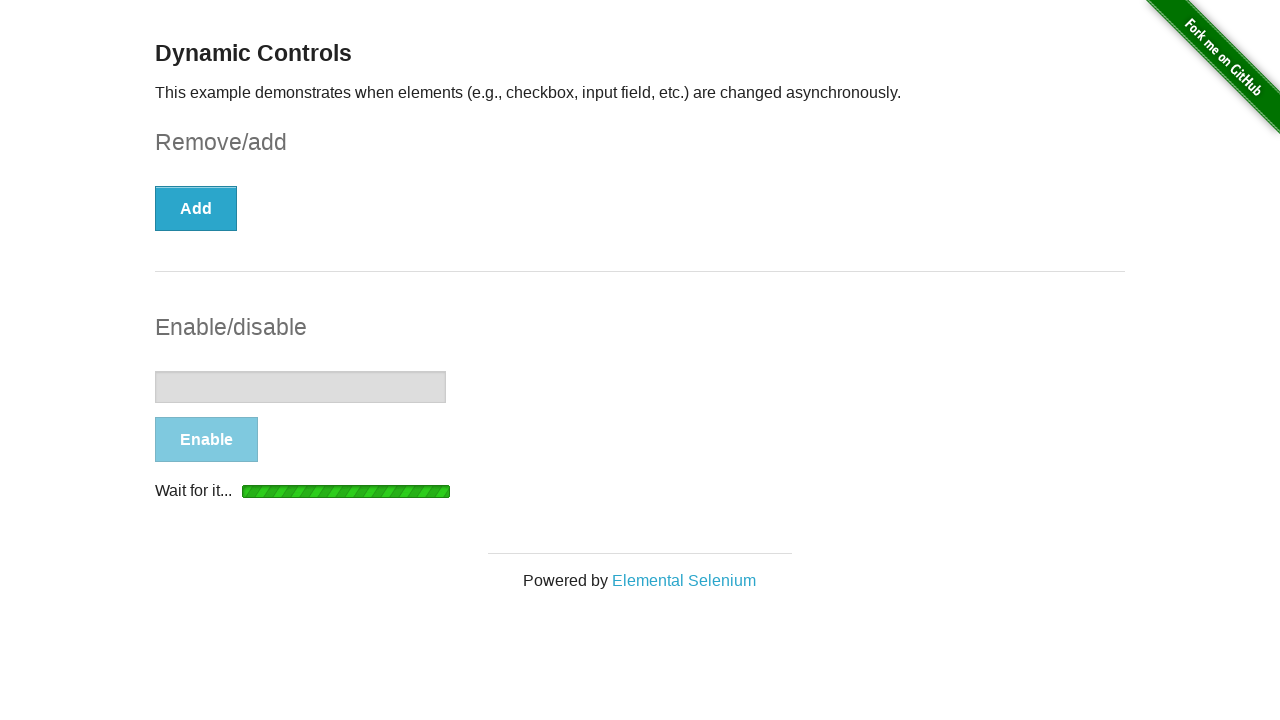

Waited for 'It's enabled!' message to appear
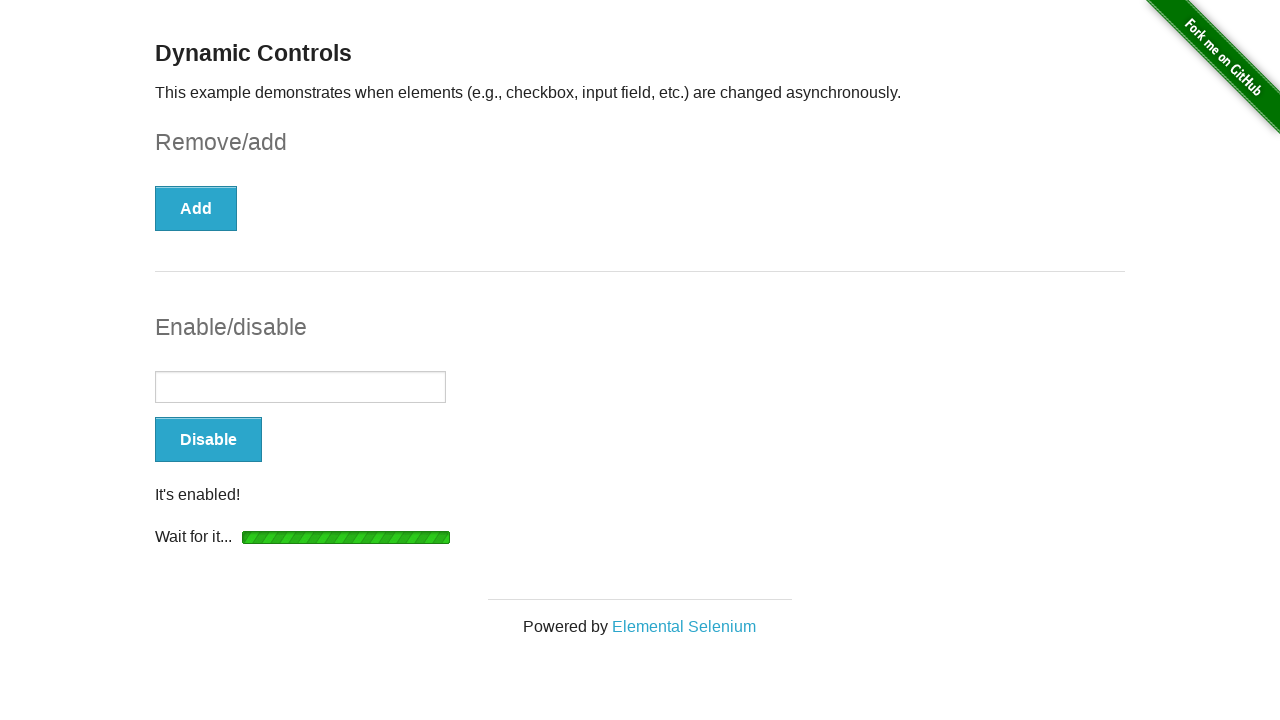

Verified text input is now enabled
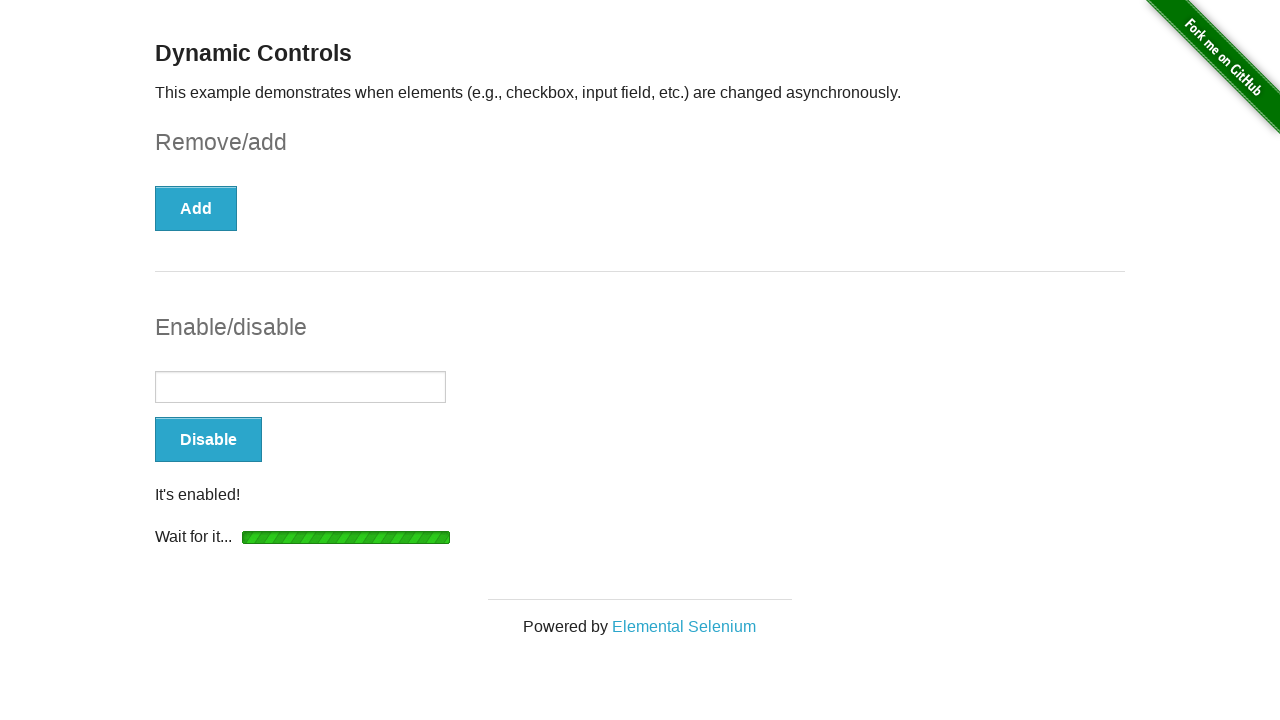

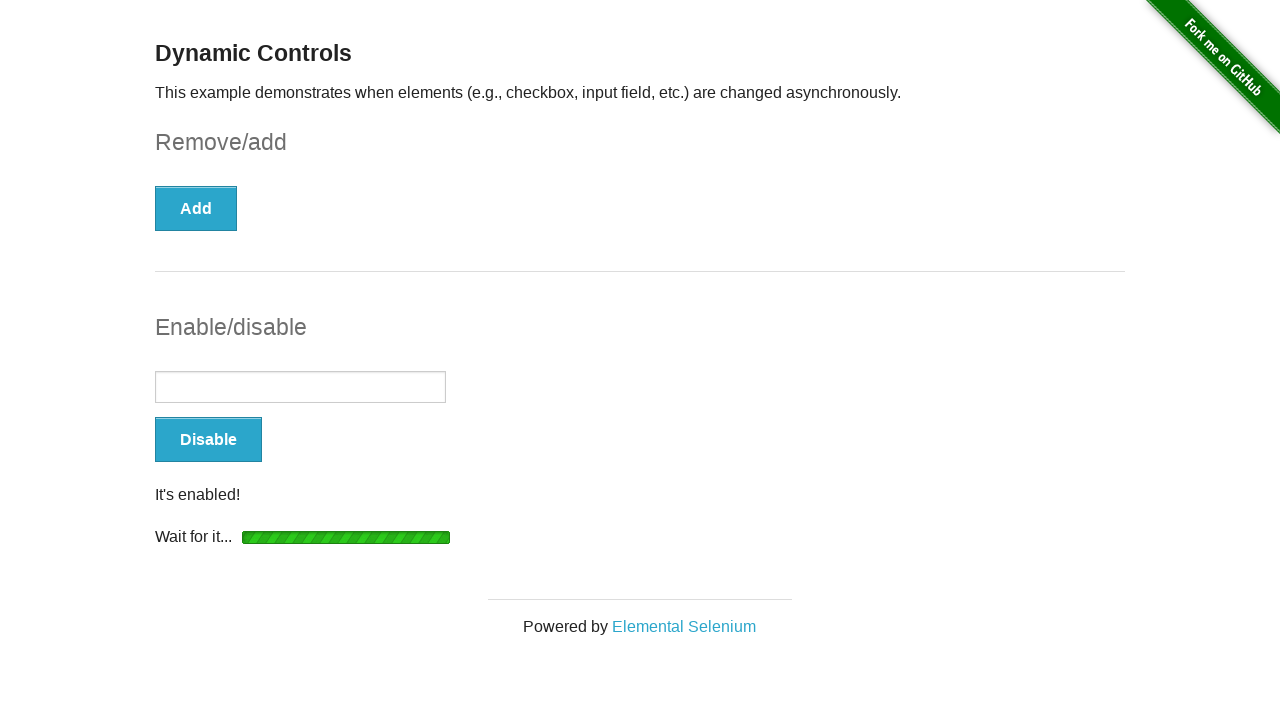